Tests scrolling to form elements and filling in name and date fields on a form page

Starting URL: https://formy-project.herokuapp.com/scroll

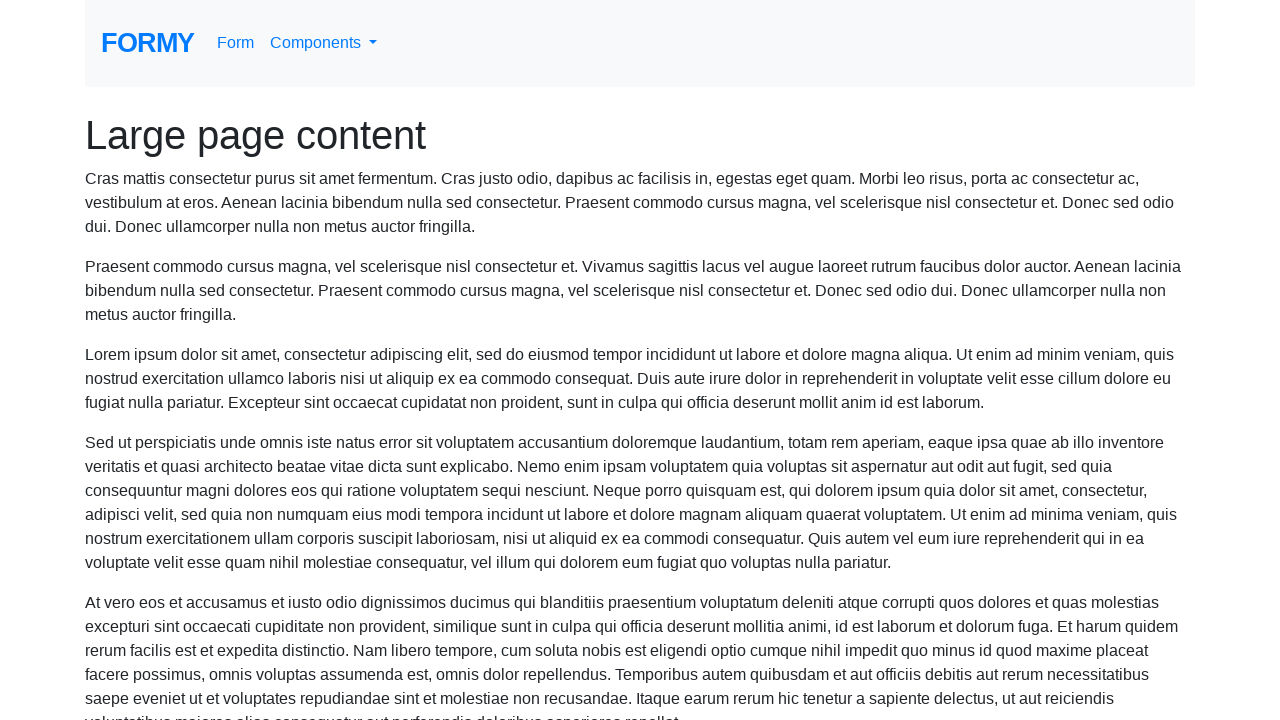

Located the name field element
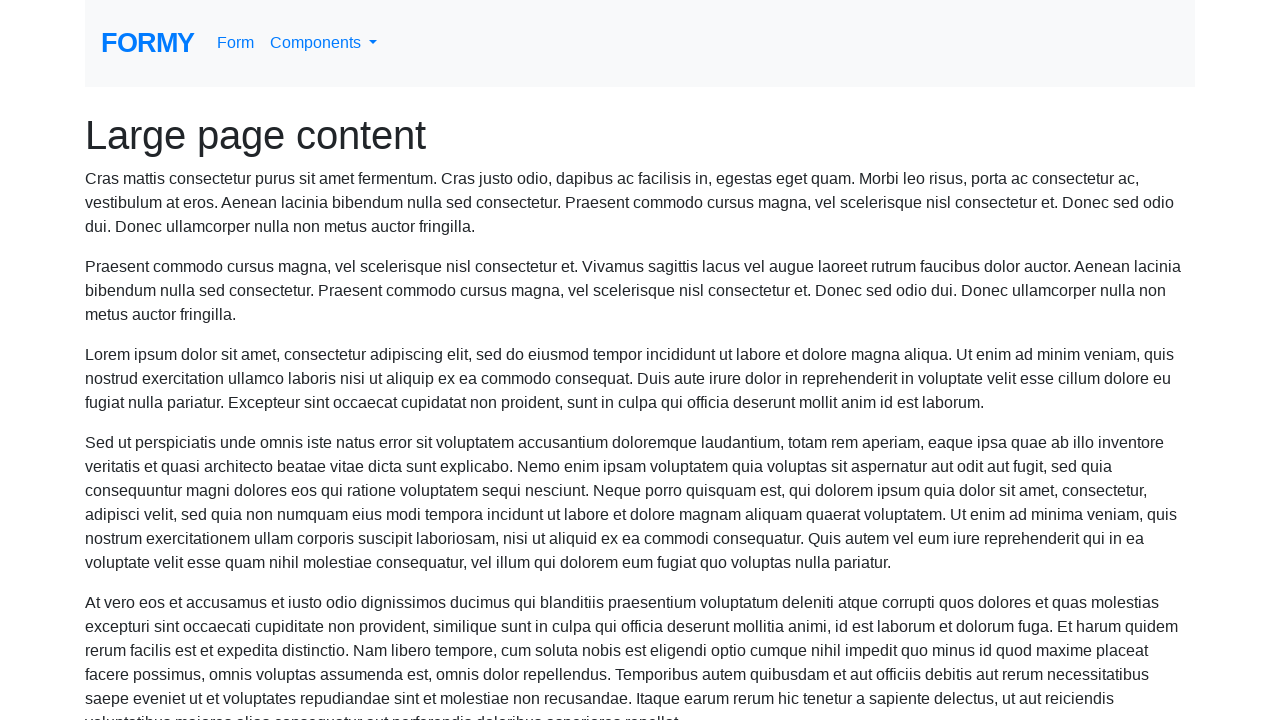

Scrolled name field into view
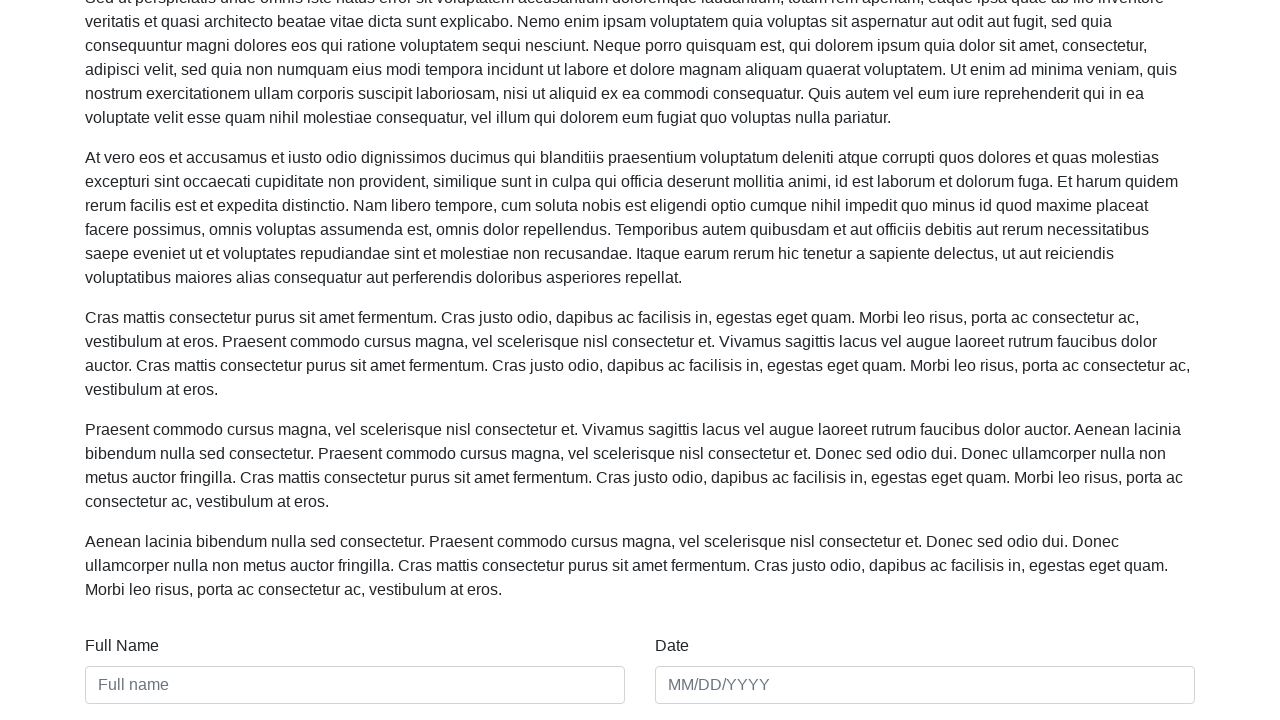

Filled name field with 'Julie Benes' on #name
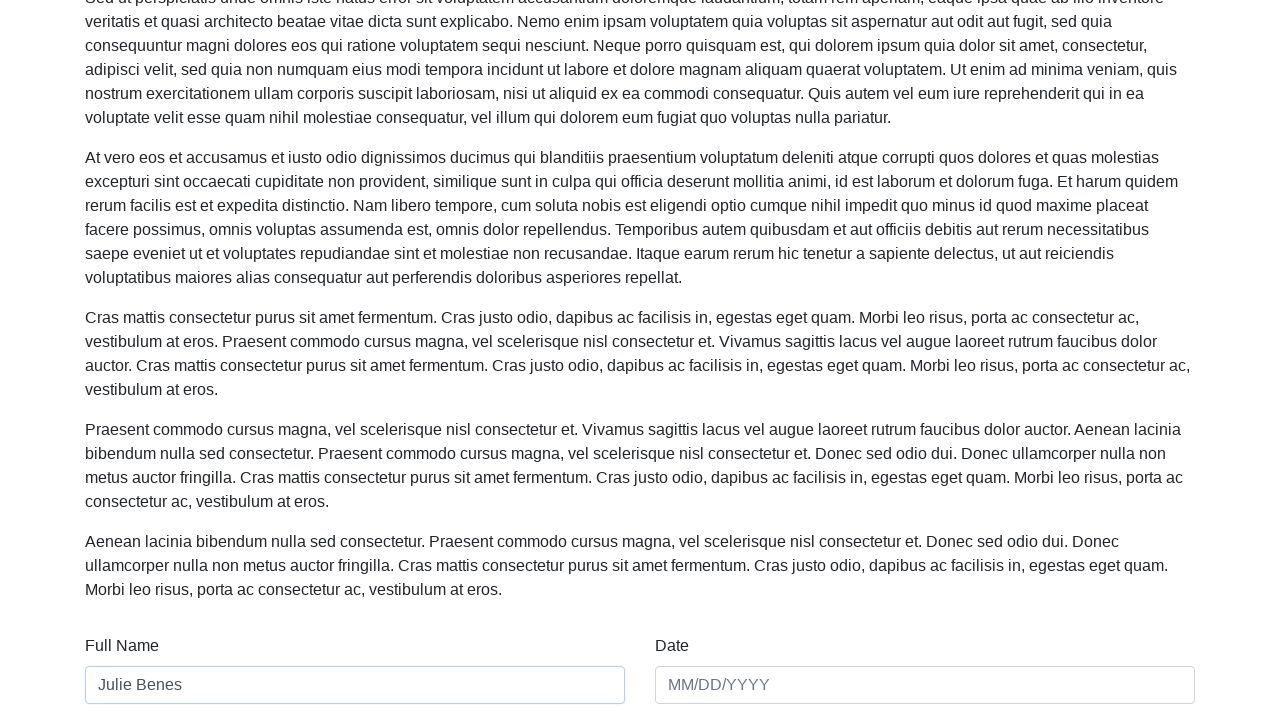

Filled date field with '01/01/2020' on #date
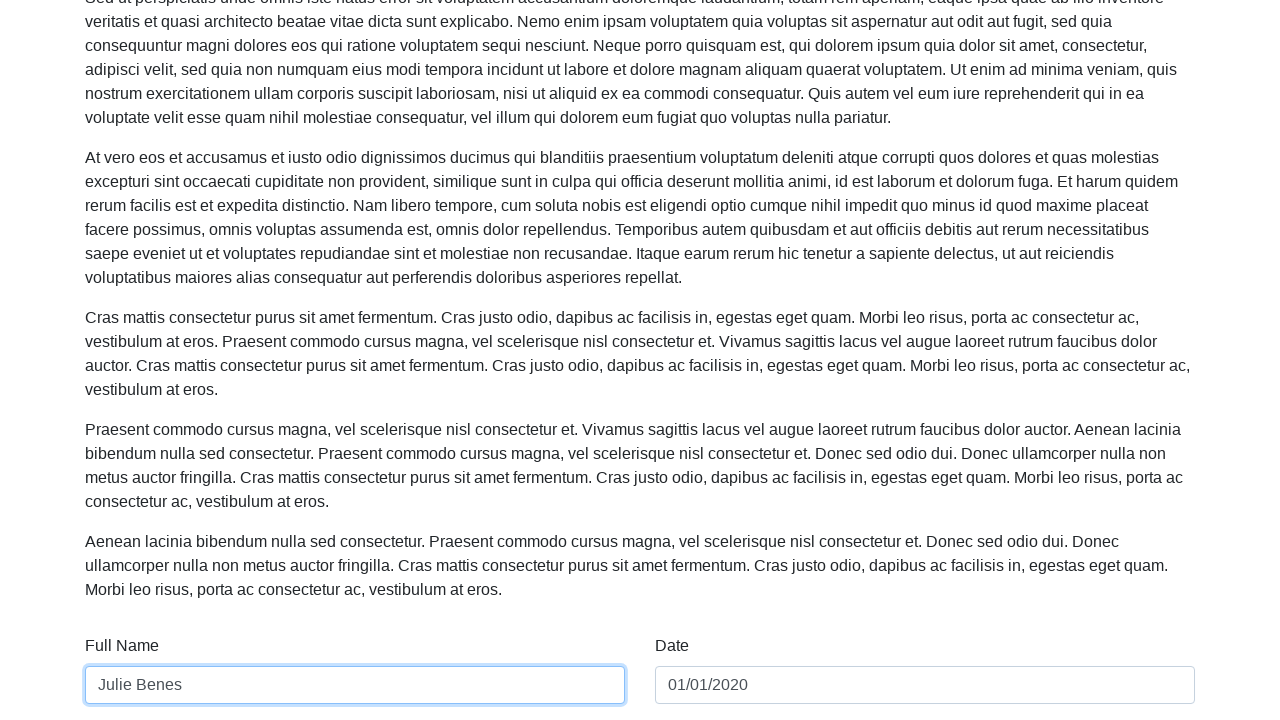

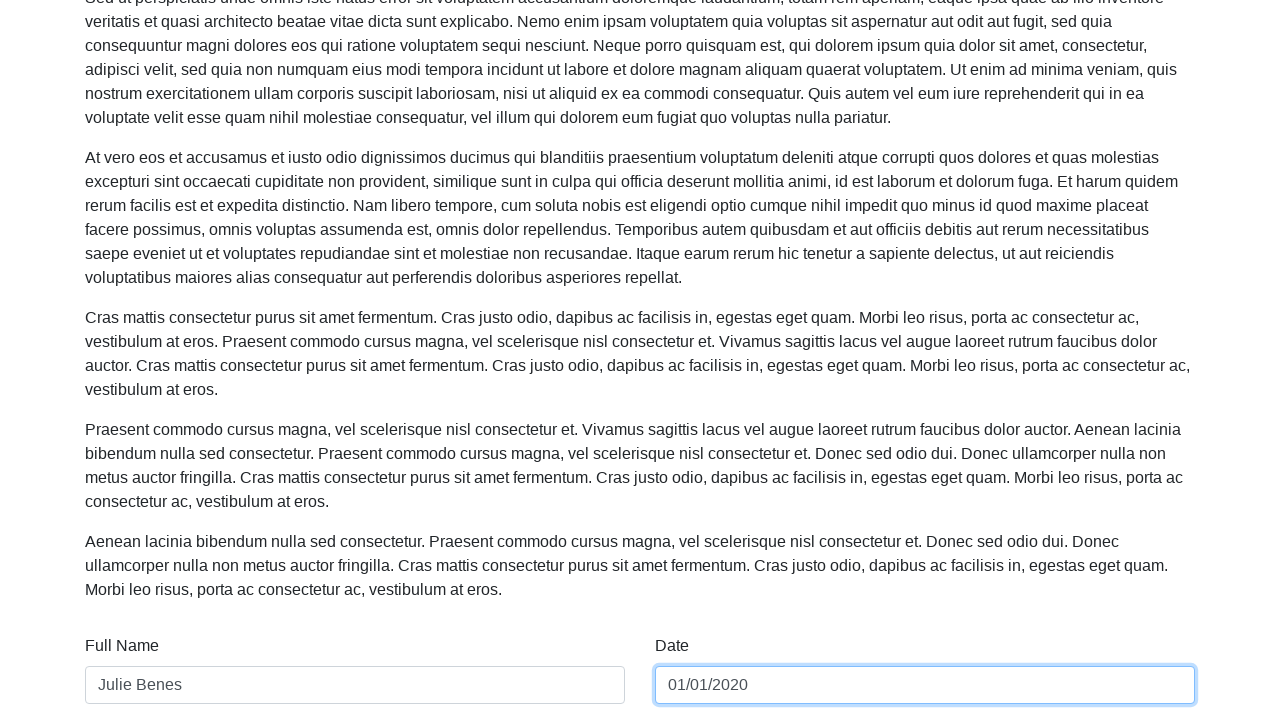